Tests the dynamic enable/disable functionality of an input field by clicking Enable/Disable buttons and verifying the input state changes and confirmation messages appear correctly.

Starting URL: http://the-internet.herokuapp.com/dynamic_controls

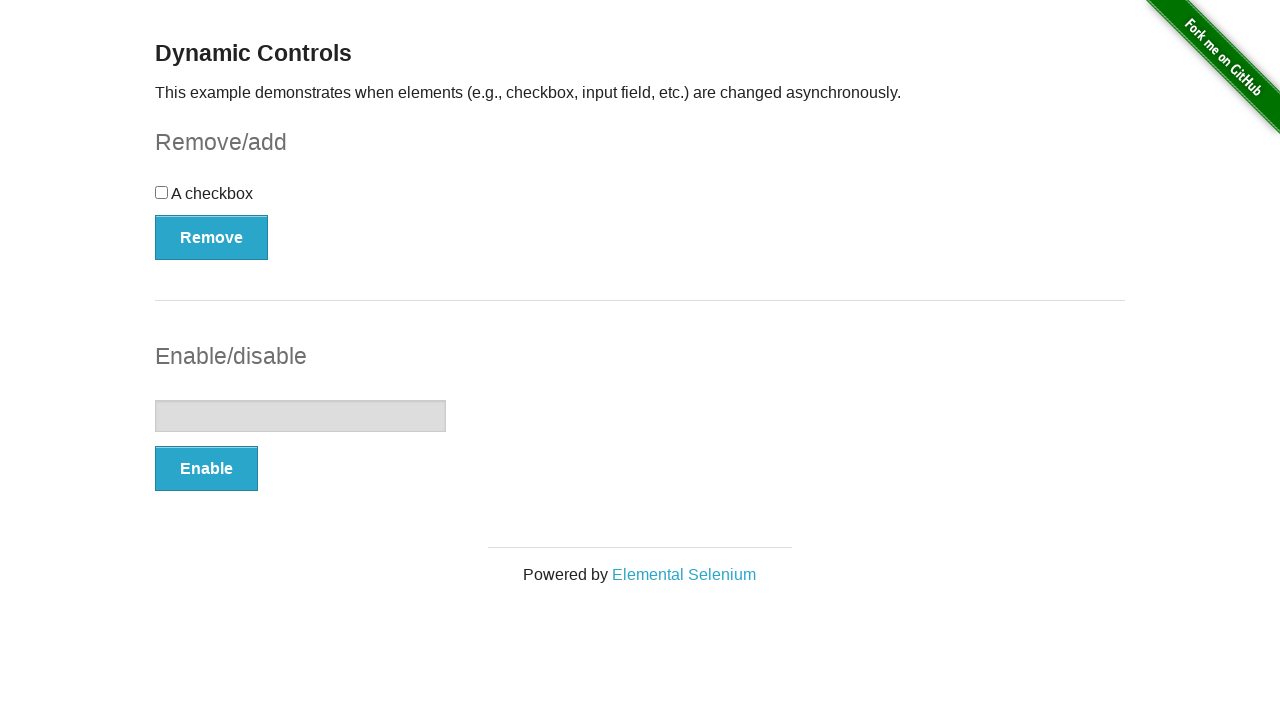

Clicked Enable button at (206, 469) on button:has-text('Enable')
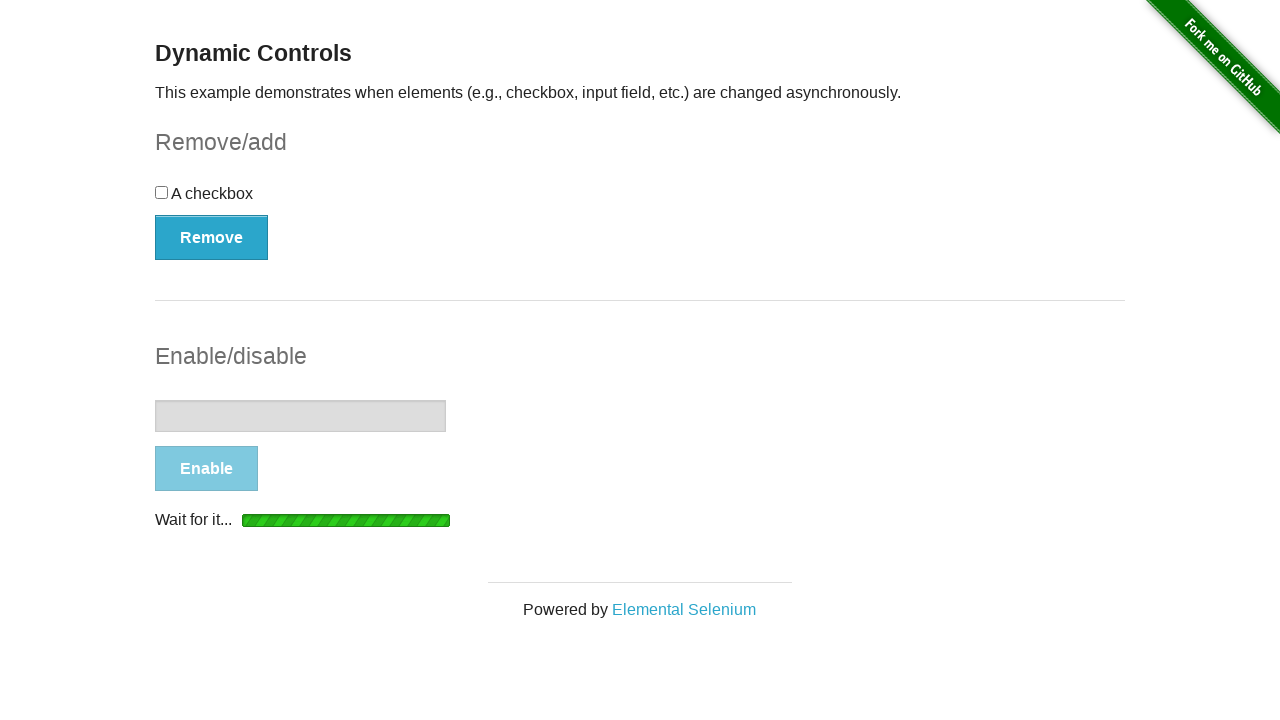

Input field is now enabled
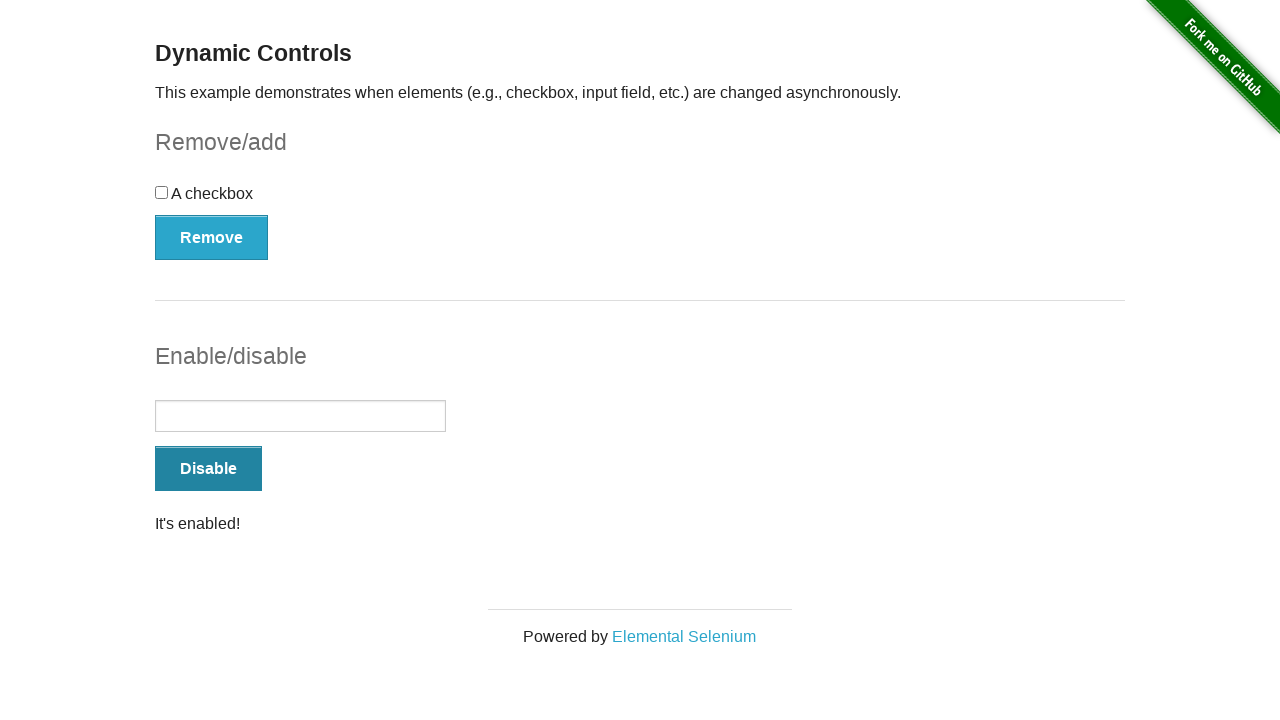

Success message element appeared
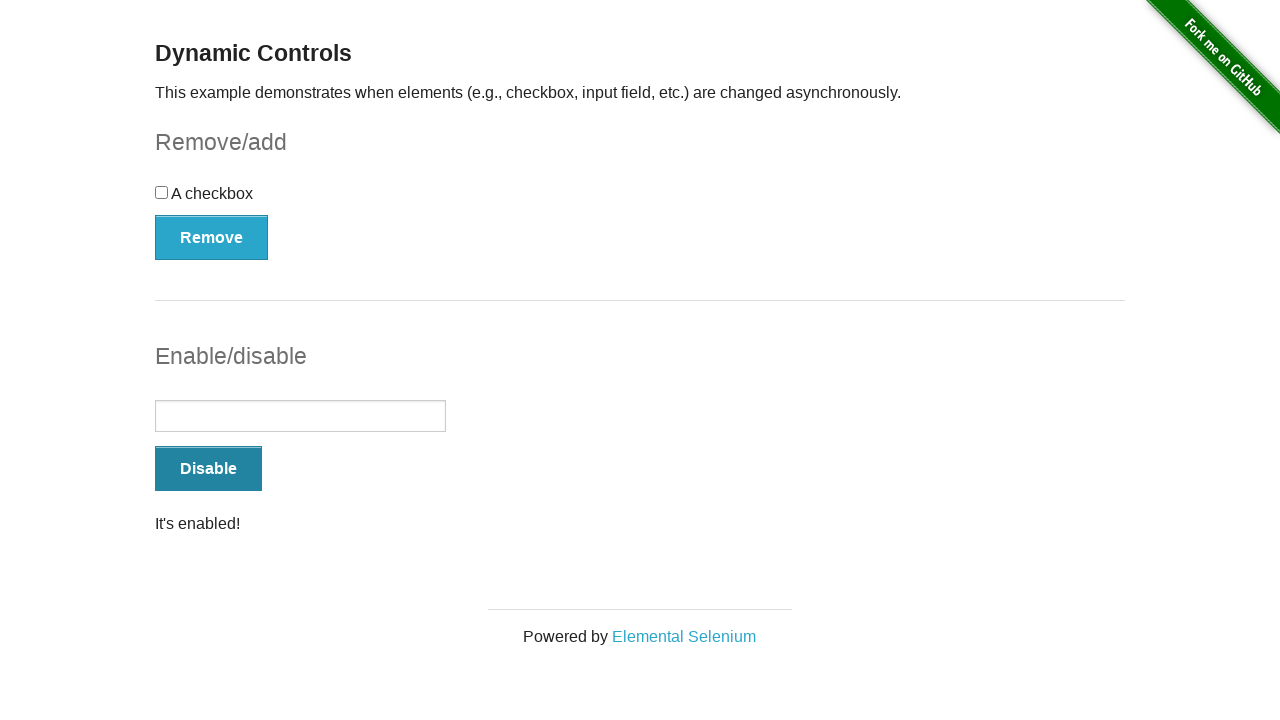

Verified success message is visible
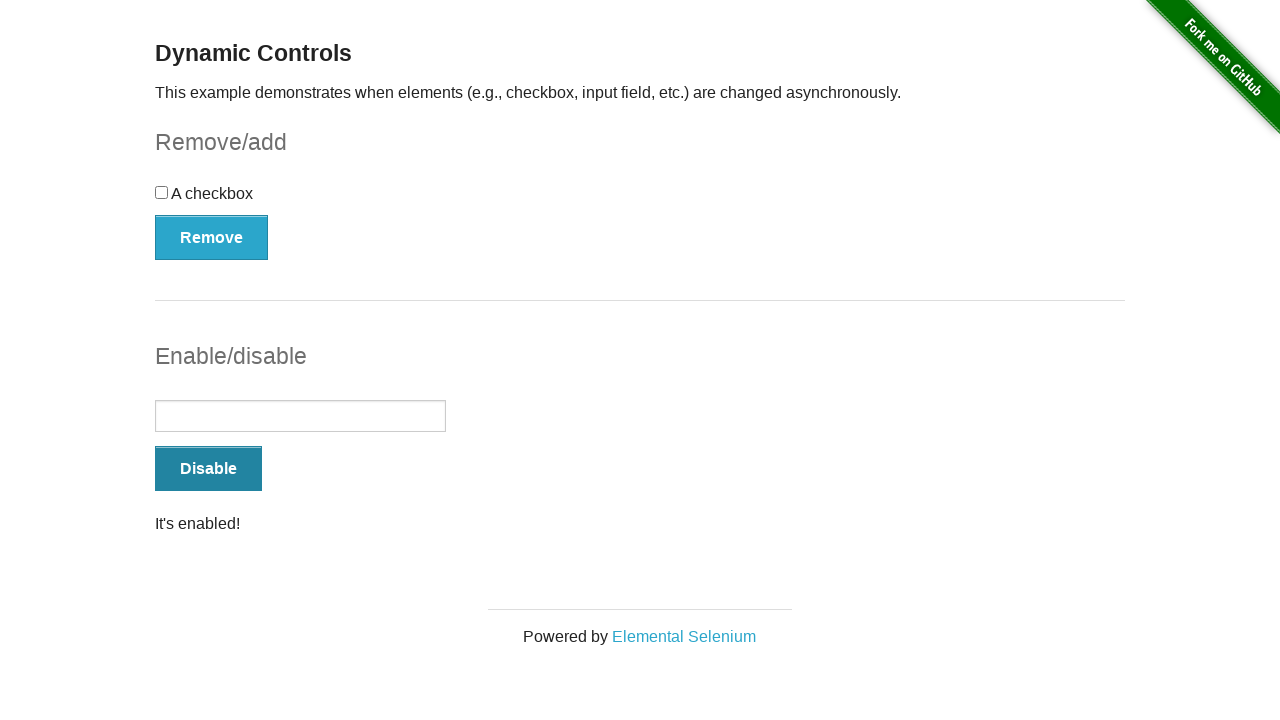

Verified success message text is 'It's enabled!'
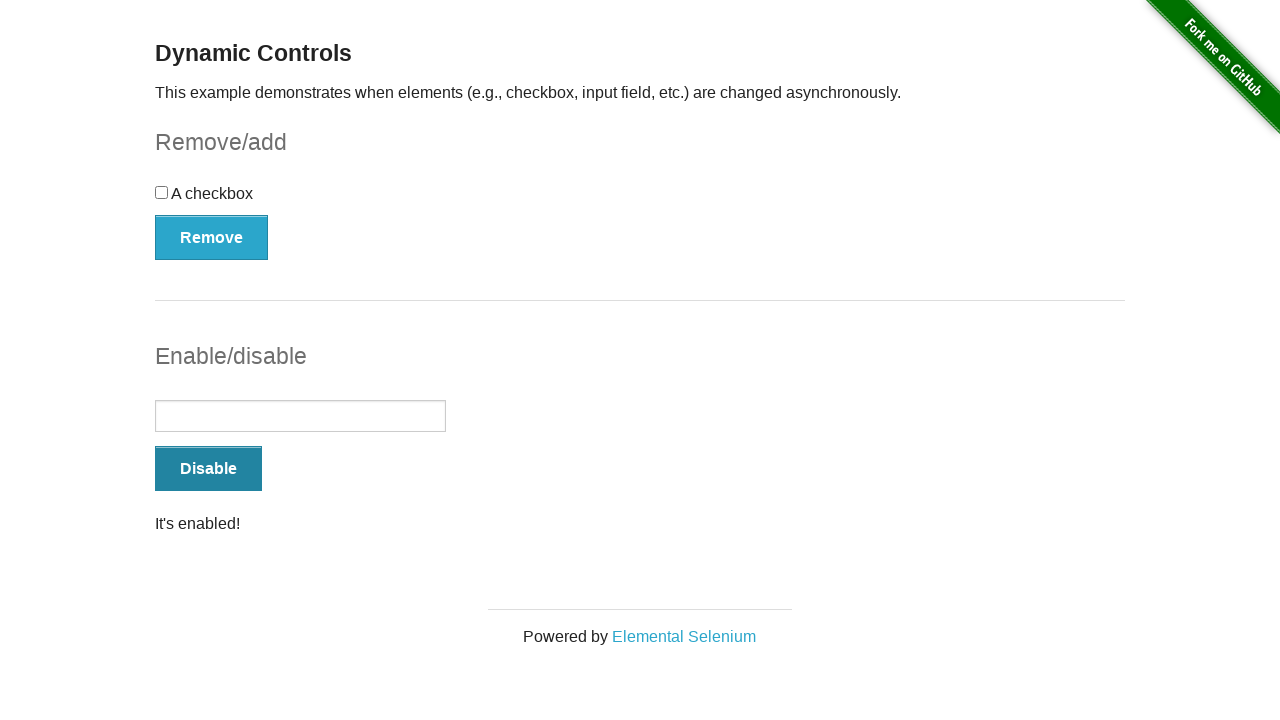

Clicked Disable button at (208, 469) on button:has-text('Disable')
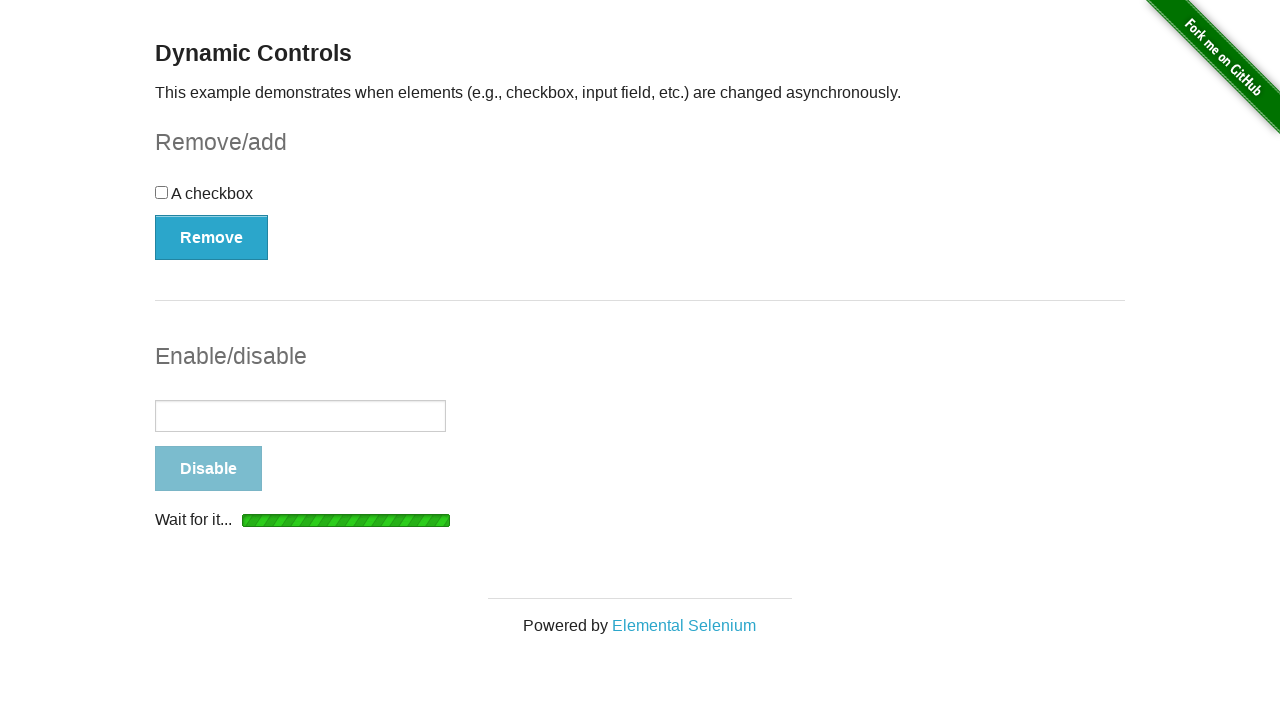

Input field is now disabled
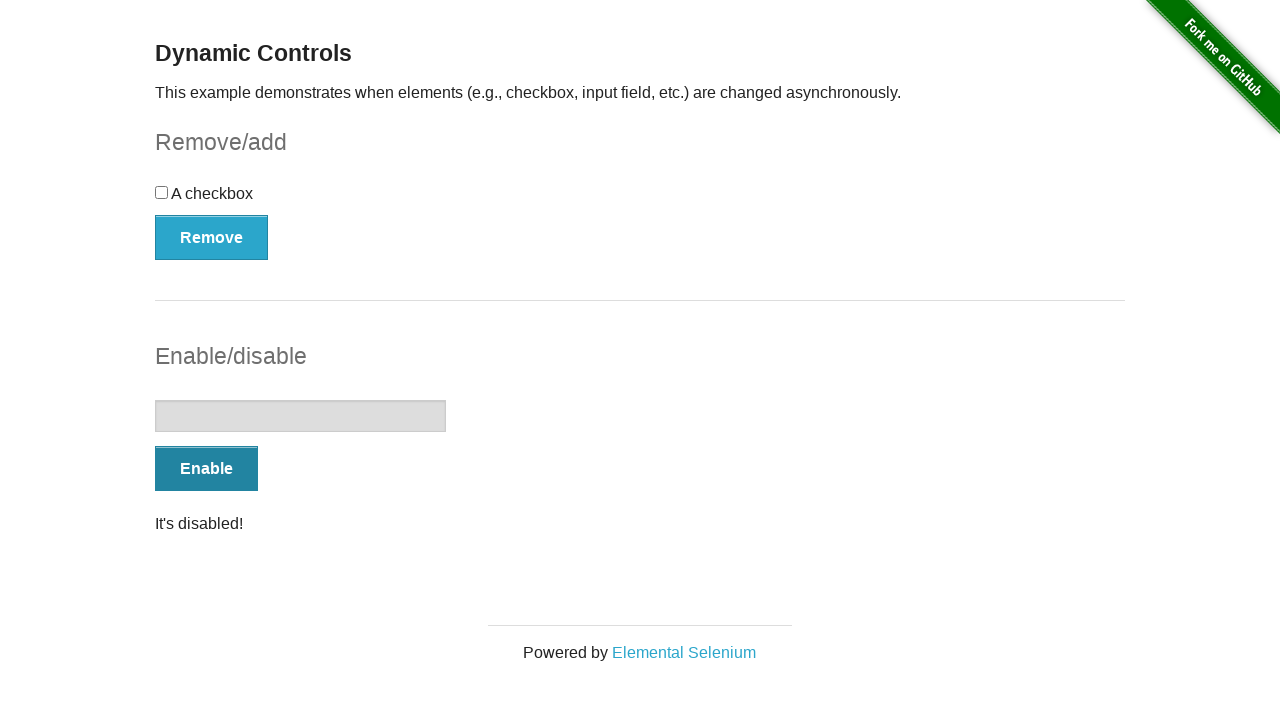

Success message element with 'It's disabled!' text appeared
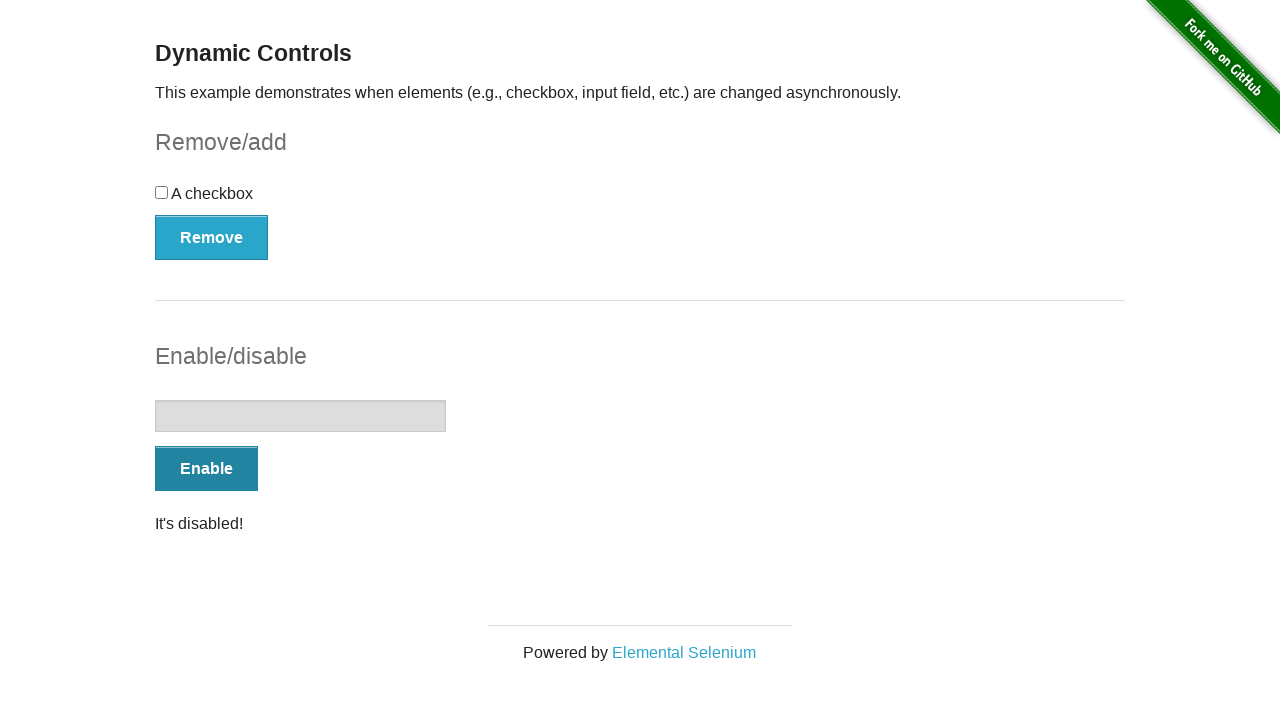

Verified success message is visible
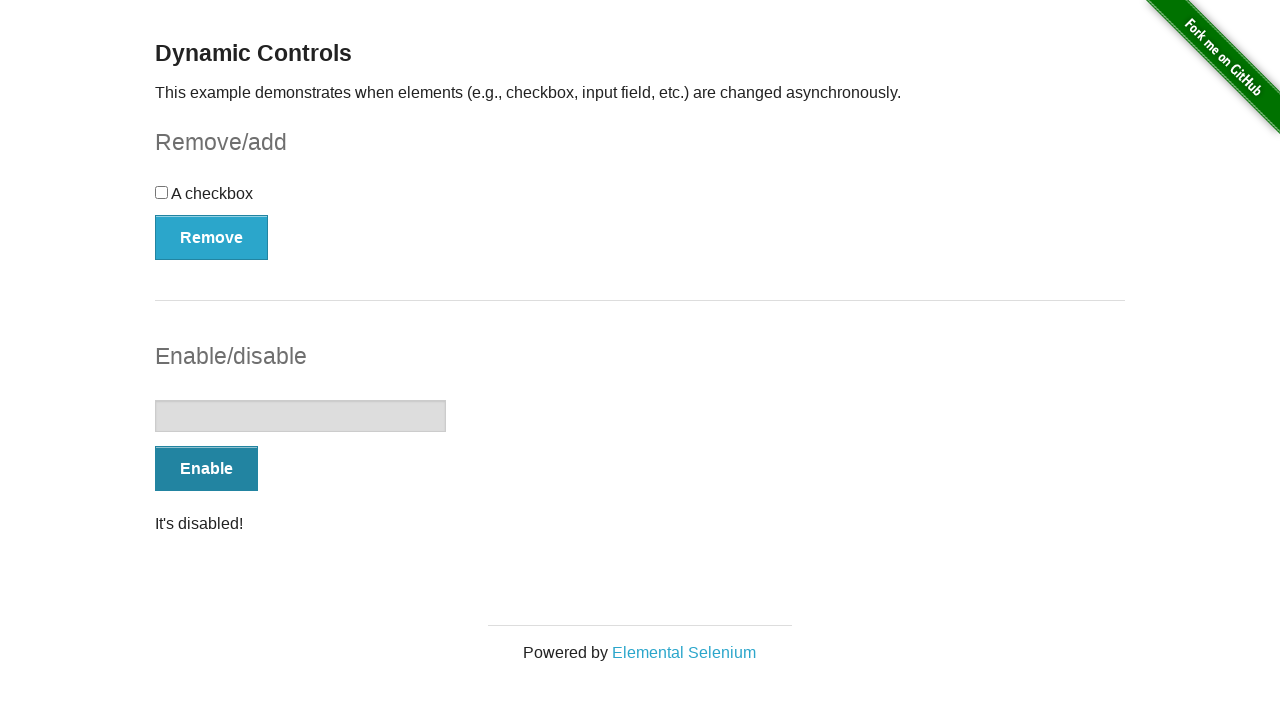

Verified success message text is 'It's disabled!'
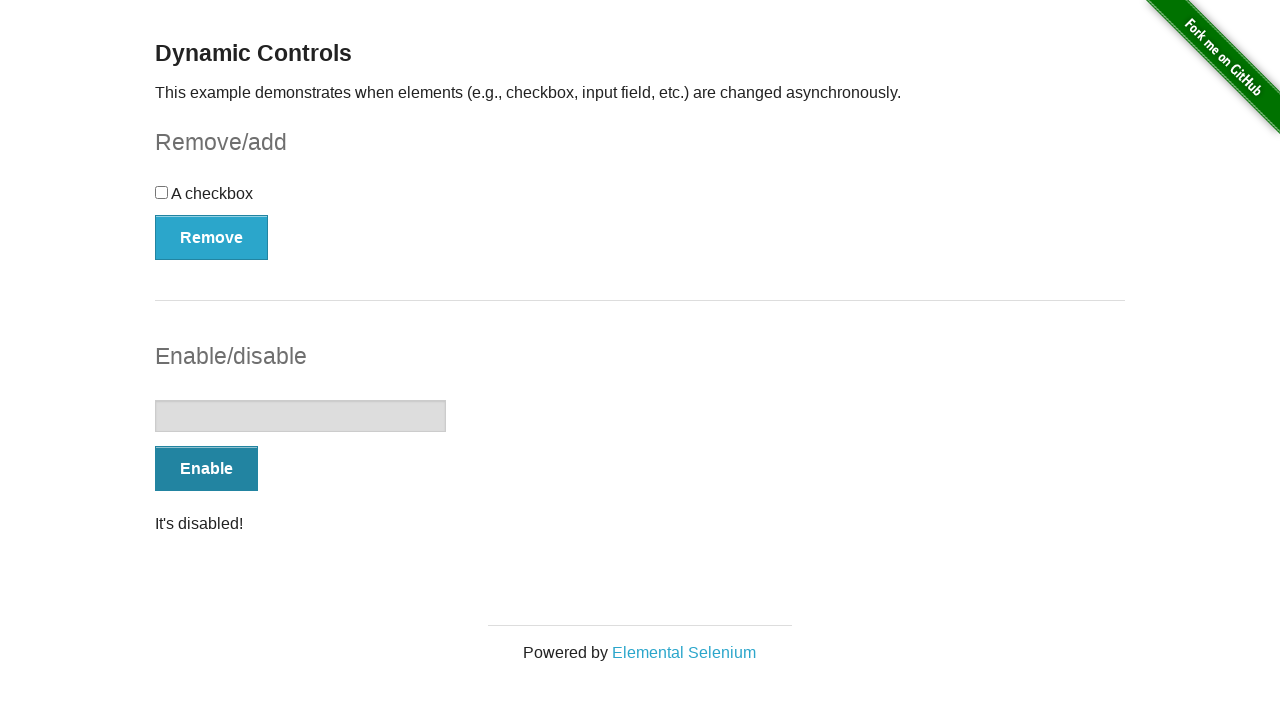

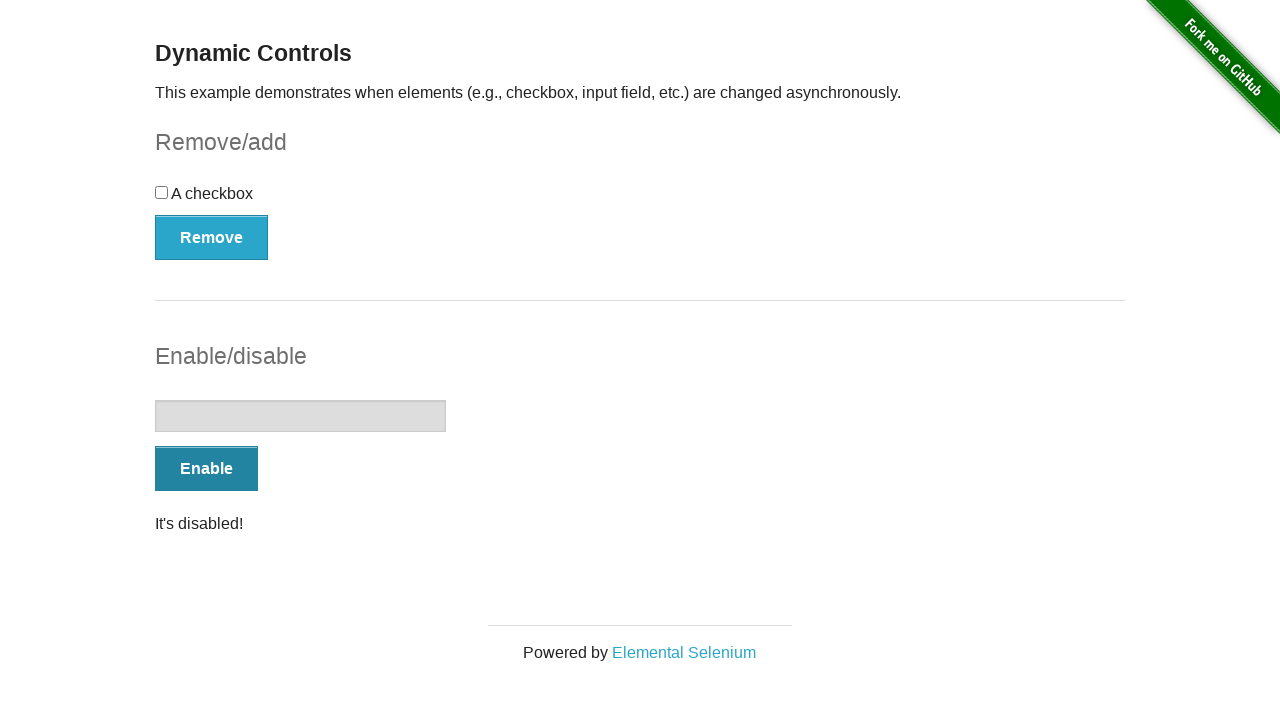